Tests text input functionality by entering "SkyPro" into an input field, clicking a button, and verifying the button text updates to reflect the entered value.

Starting URL: http://uitestingplayground.com/textinput

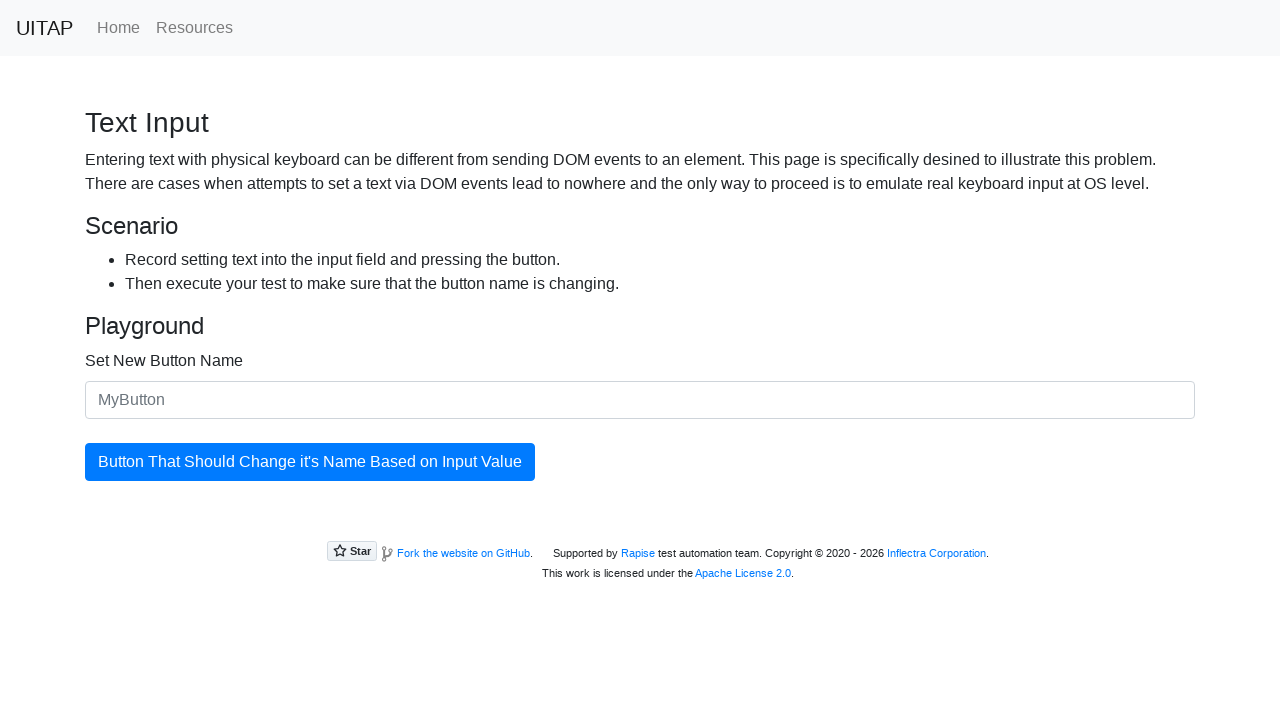

Entered 'SkyPro' into the input field on #newButtonName
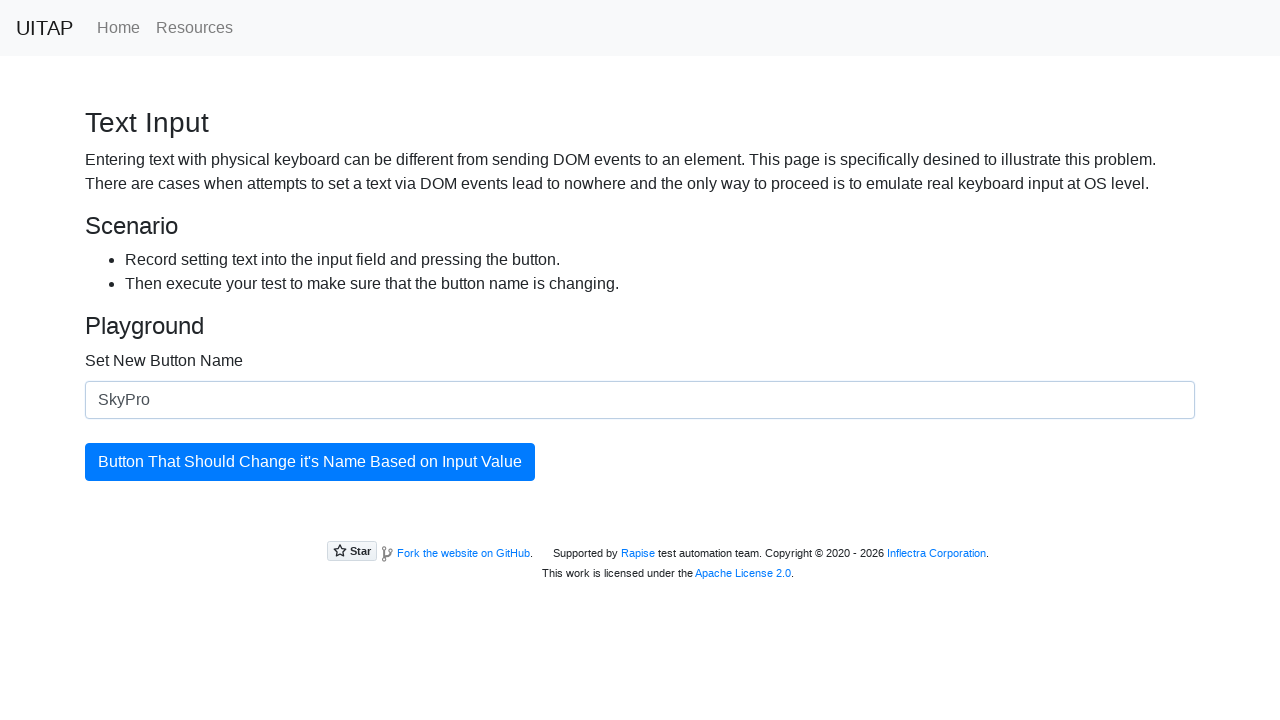

Clicked the button to update its text at (310, 462) on #updatingButton
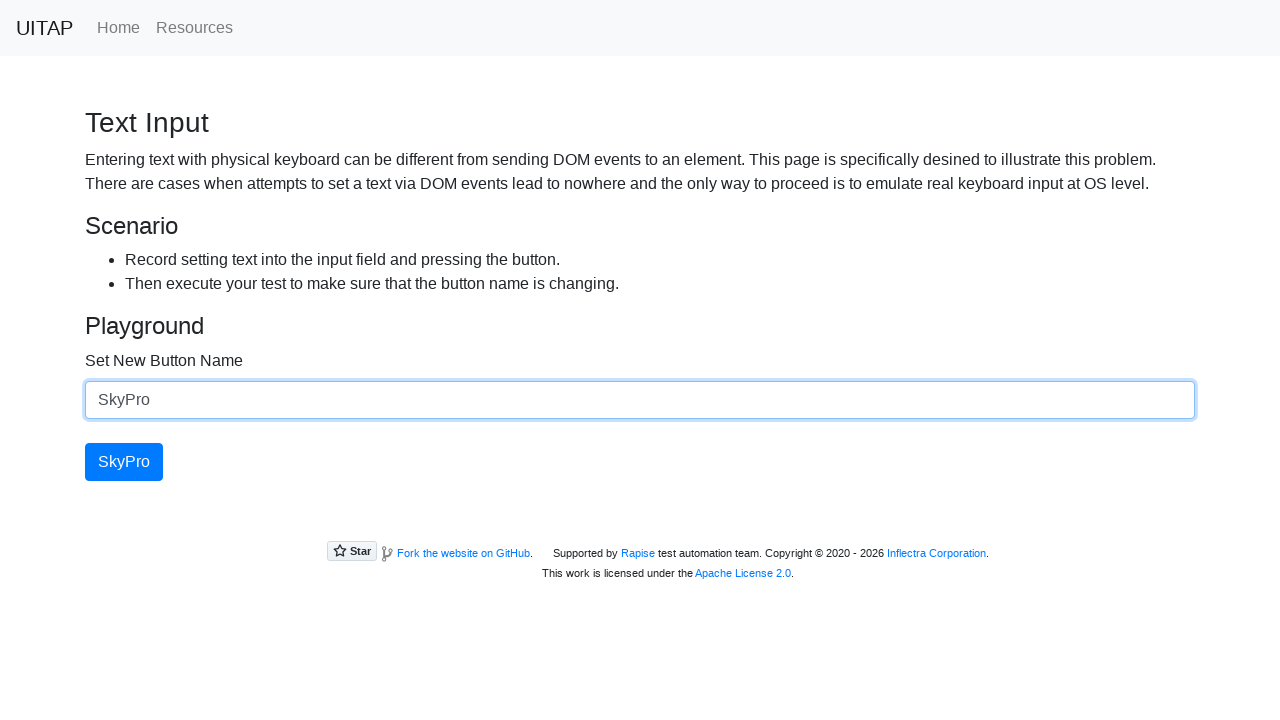

Verified button text updated to 'SkyPro'
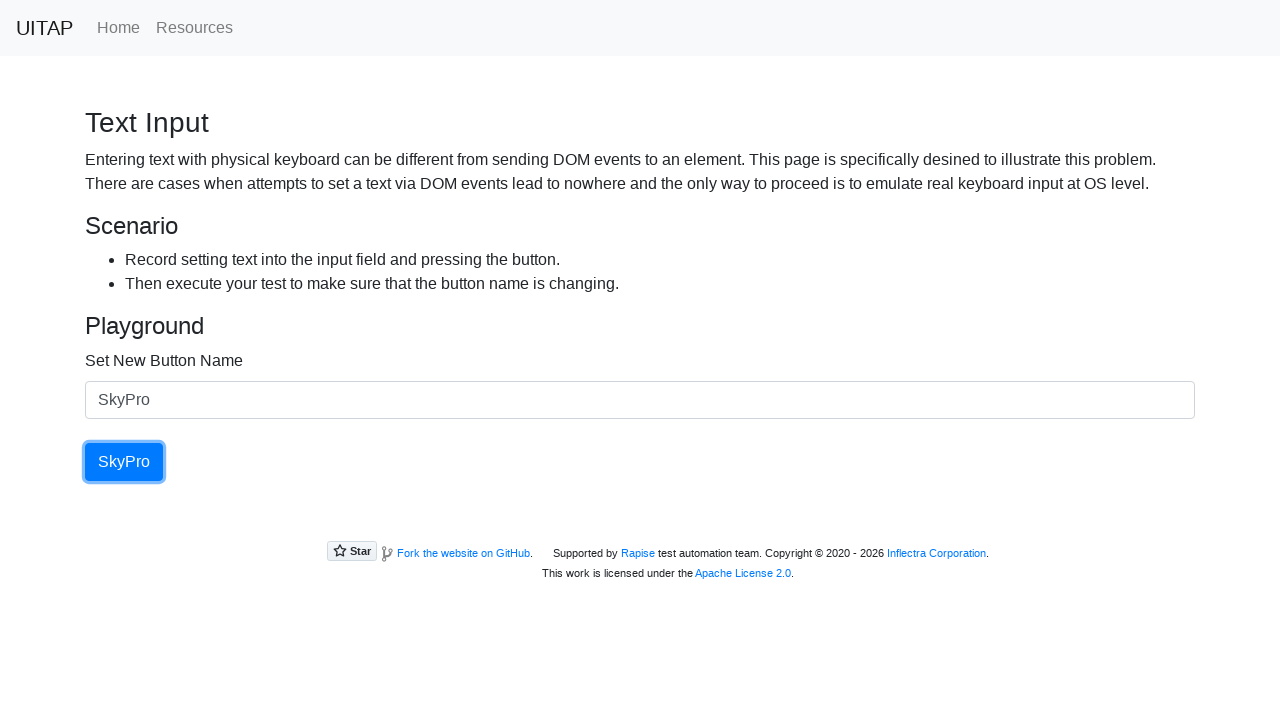

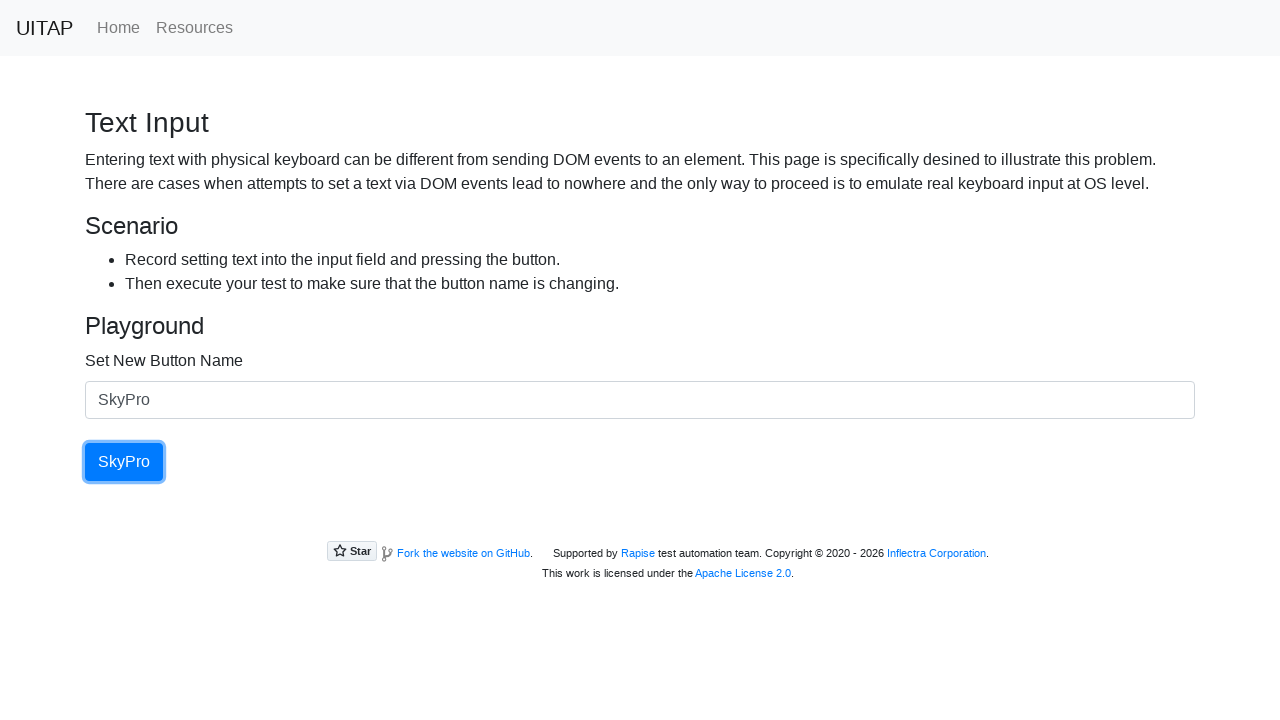